Tests different button click interactions including double-click, right-click, and standard click on the DemoQA Buttons page, verifying that appropriate confirmation messages appear after each action.

Starting URL: https://demoqa.com

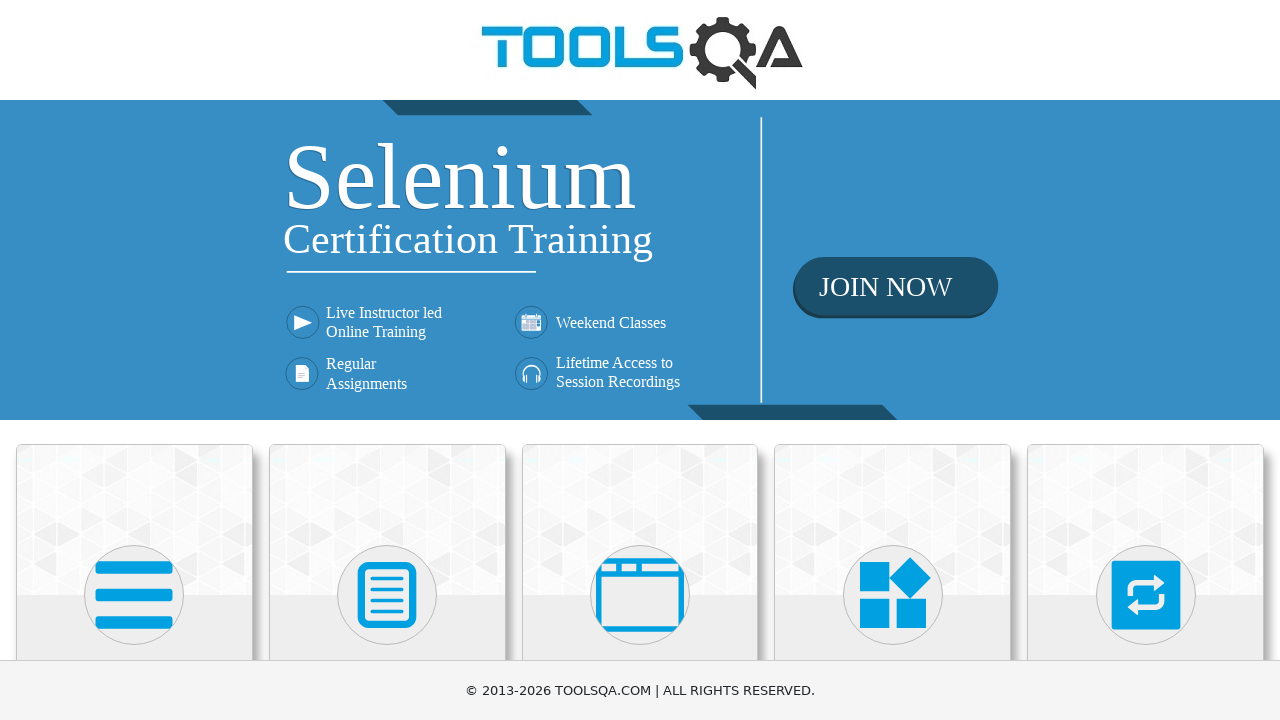

Clicked on Elements section at (134, 360) on internal:text="Elements"i
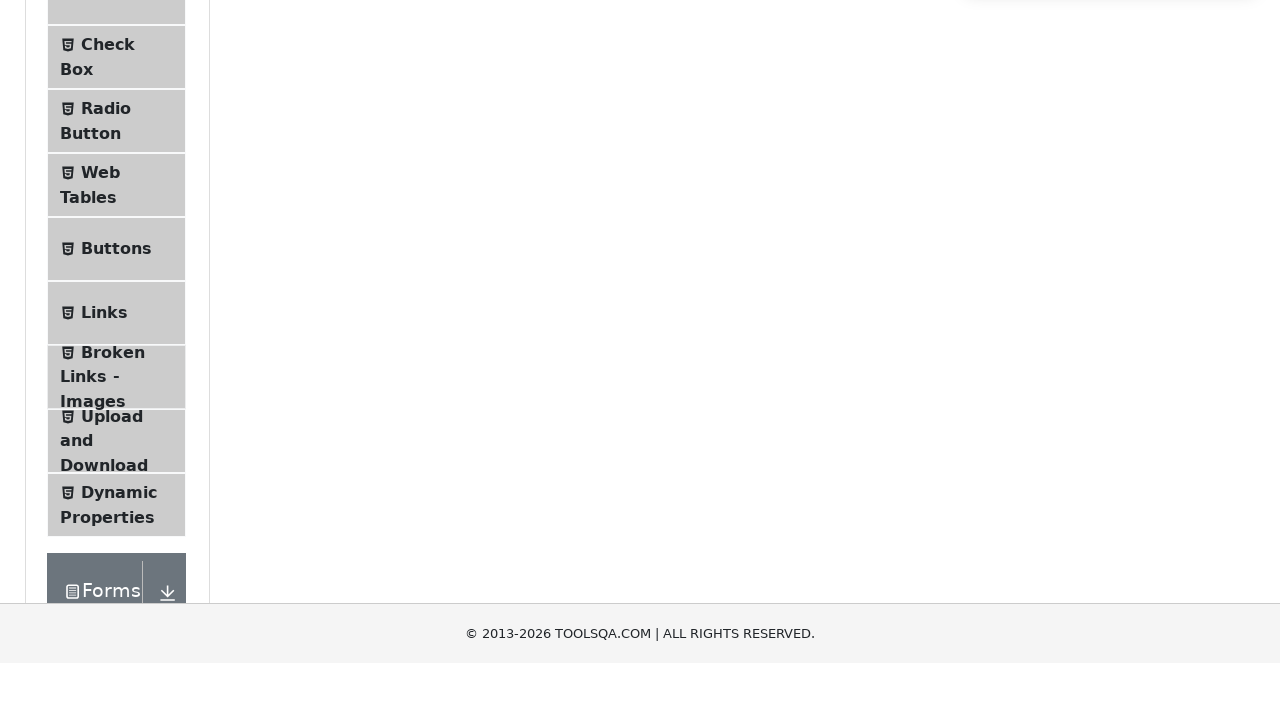

Clicked on Buttons page at (116, 517) on internal:text="Buttons"i
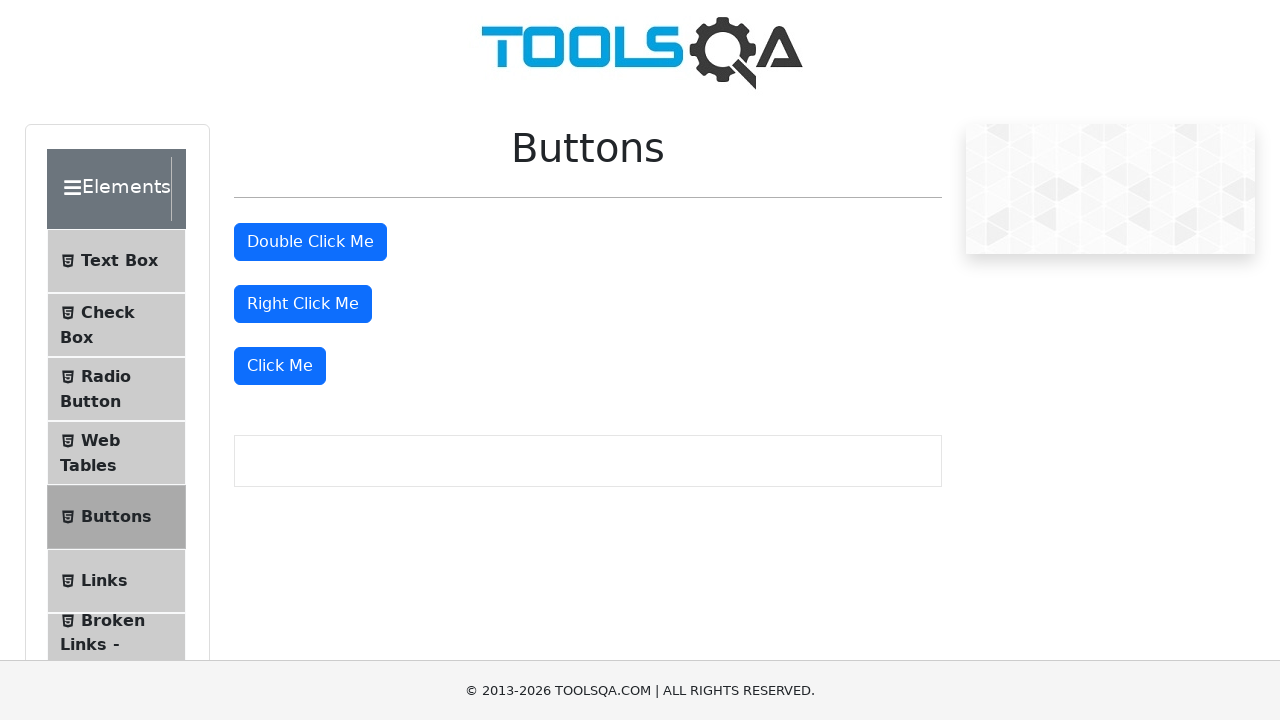

Double-clicked the double-click button at (310, 242) on #doubleClickBtn
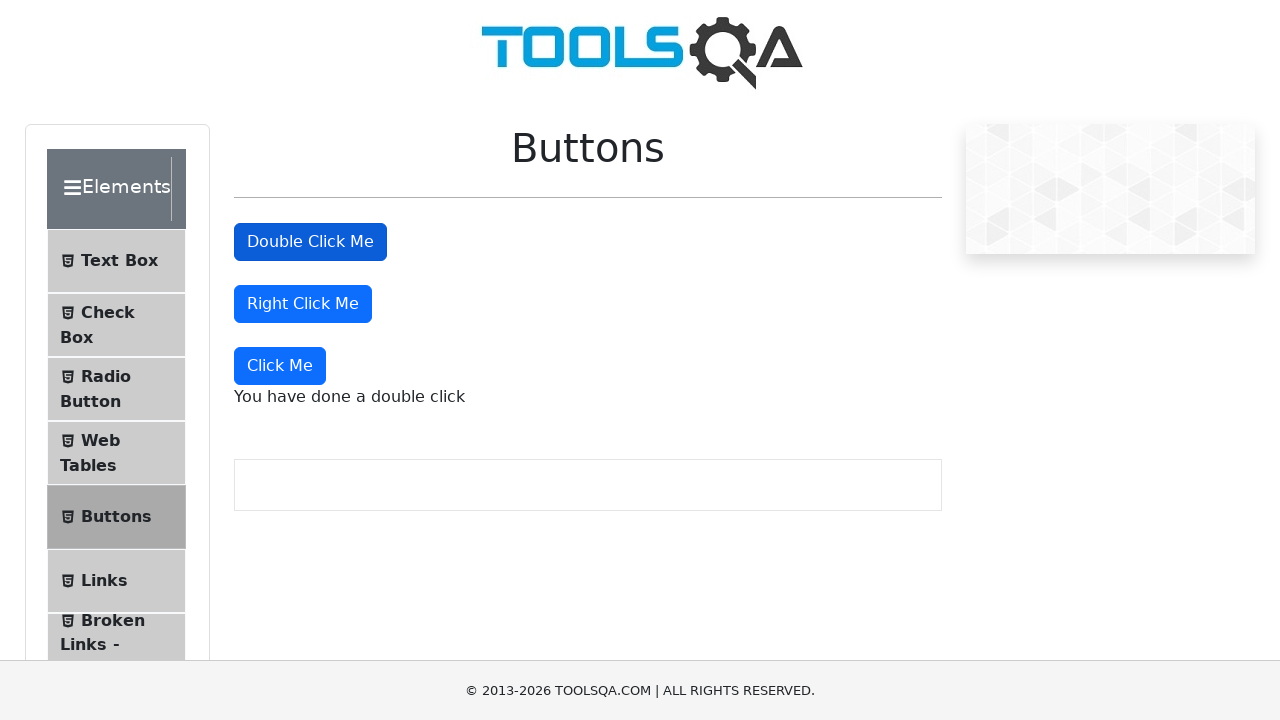

Double-click confirmation message appeared
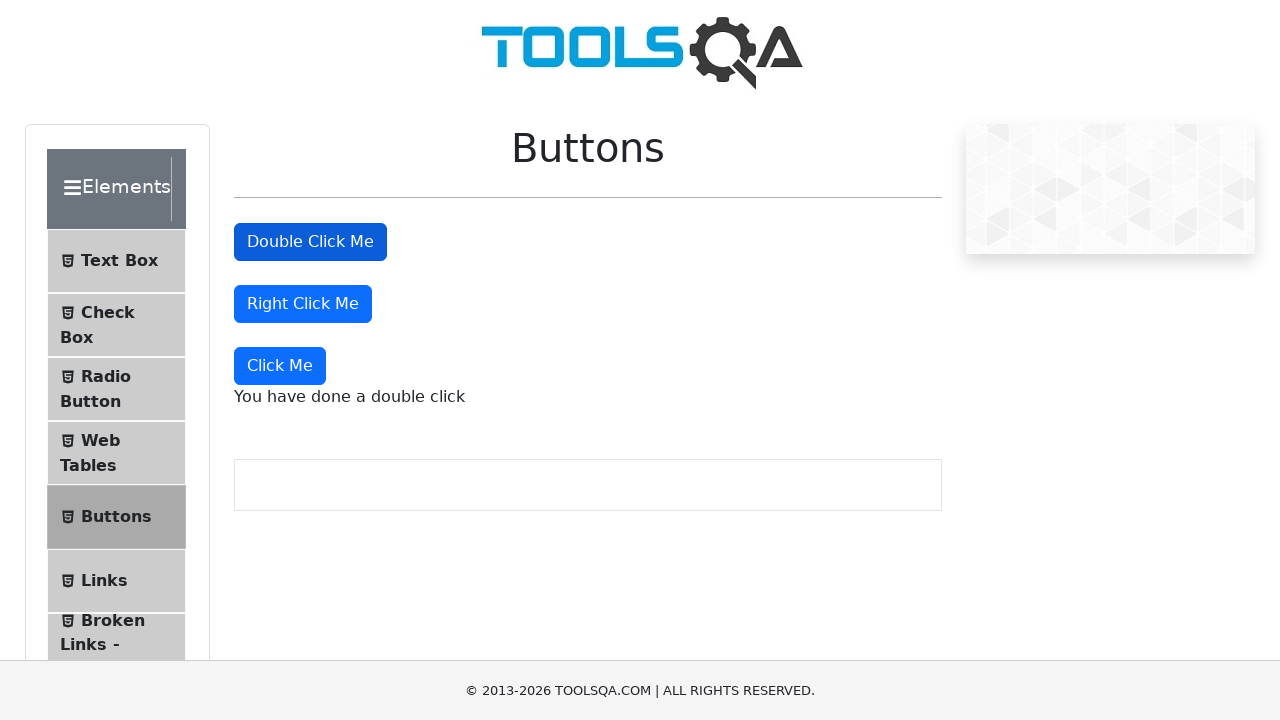

Right-clicked the right-click button at (303, 304) on #rightClickBtn
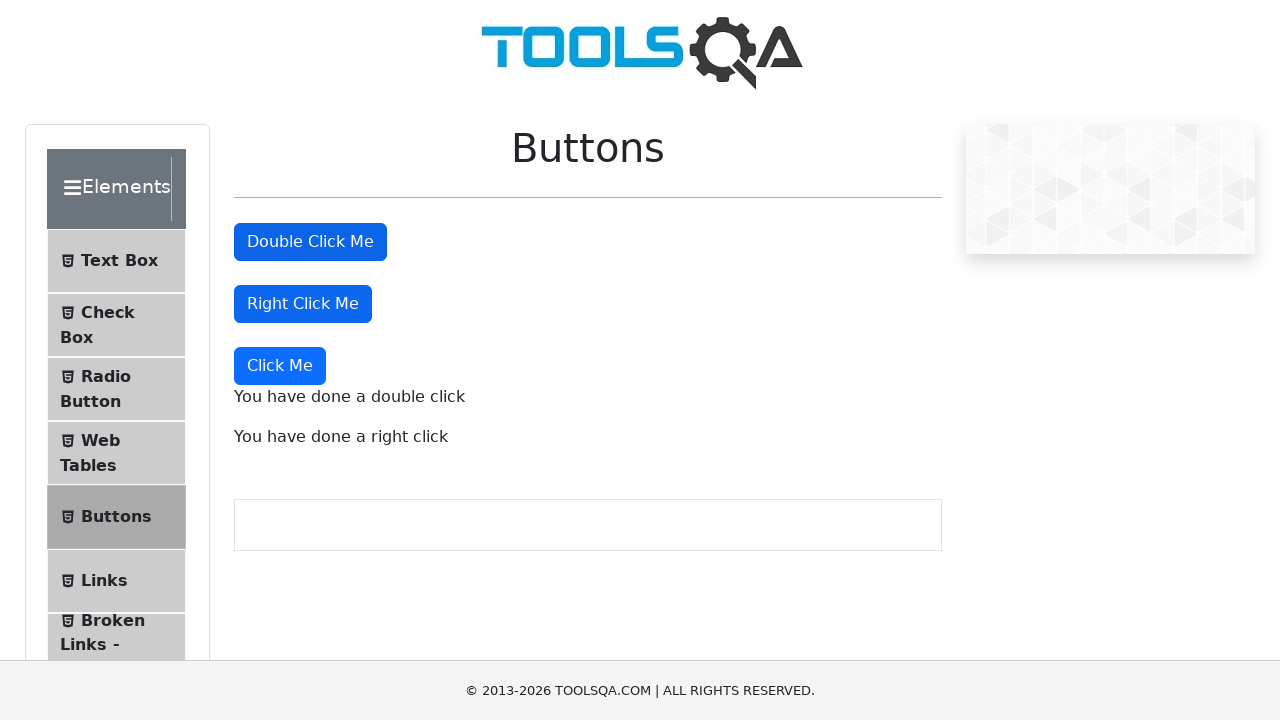

Right-click confirmation message appeared
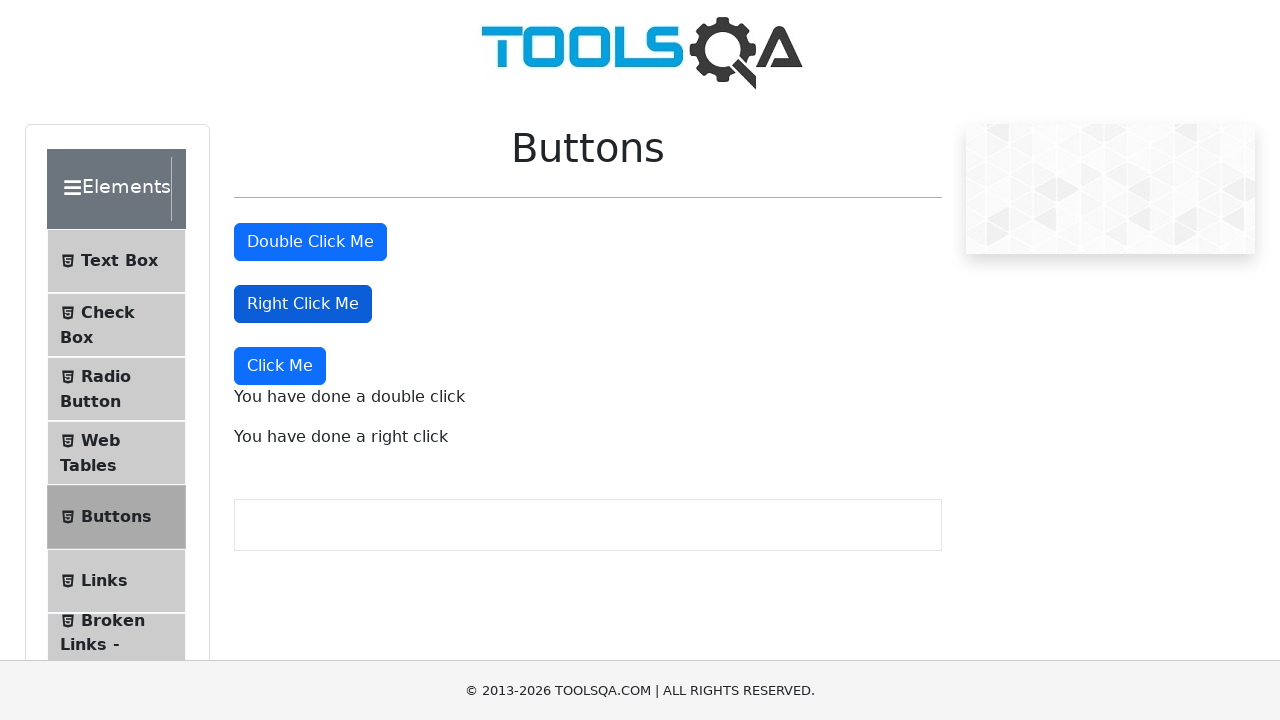

Standard-clicked the 'Click Me' button at (280, 366) on xpath=//button[text()="Click Me"]
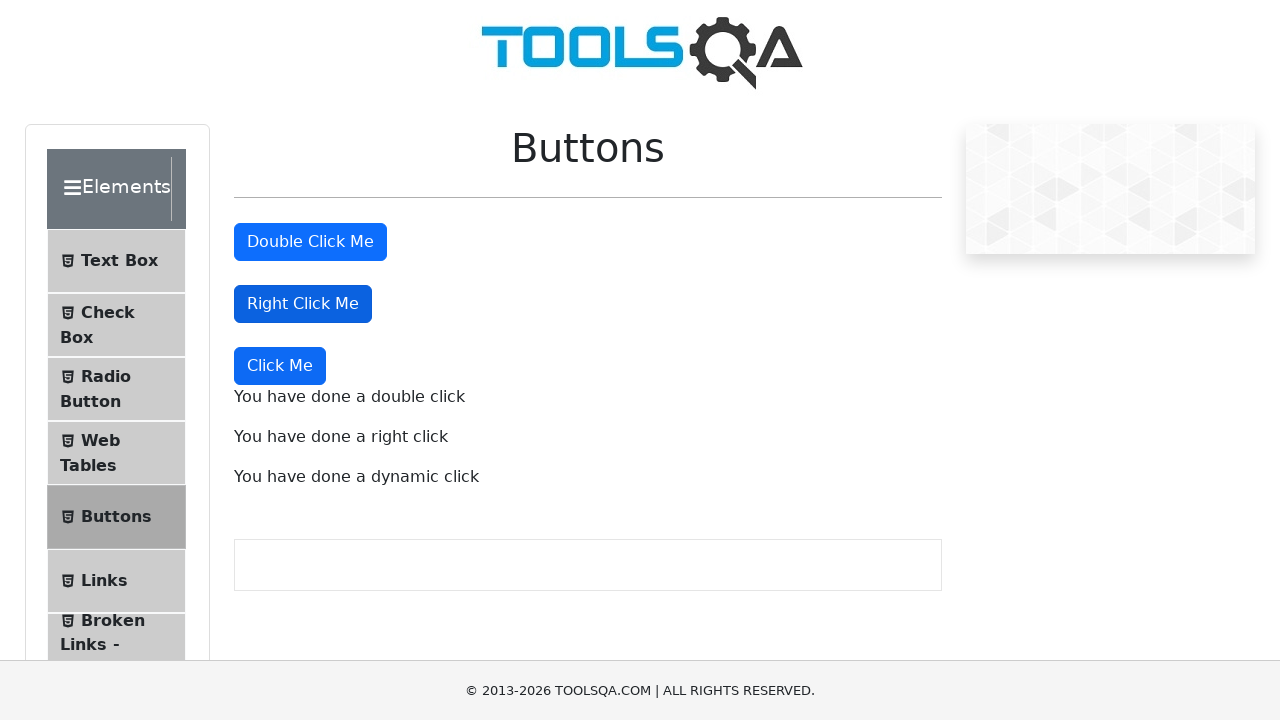

Dynamic click confirmation message appeared
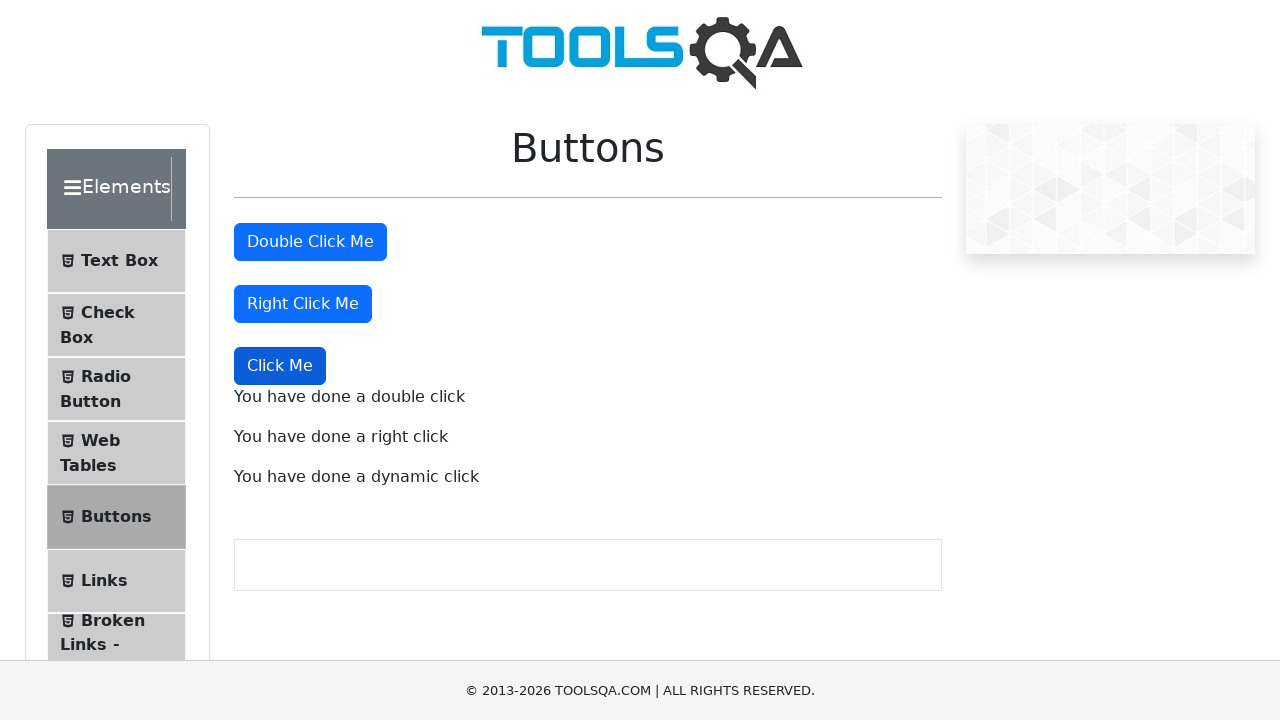

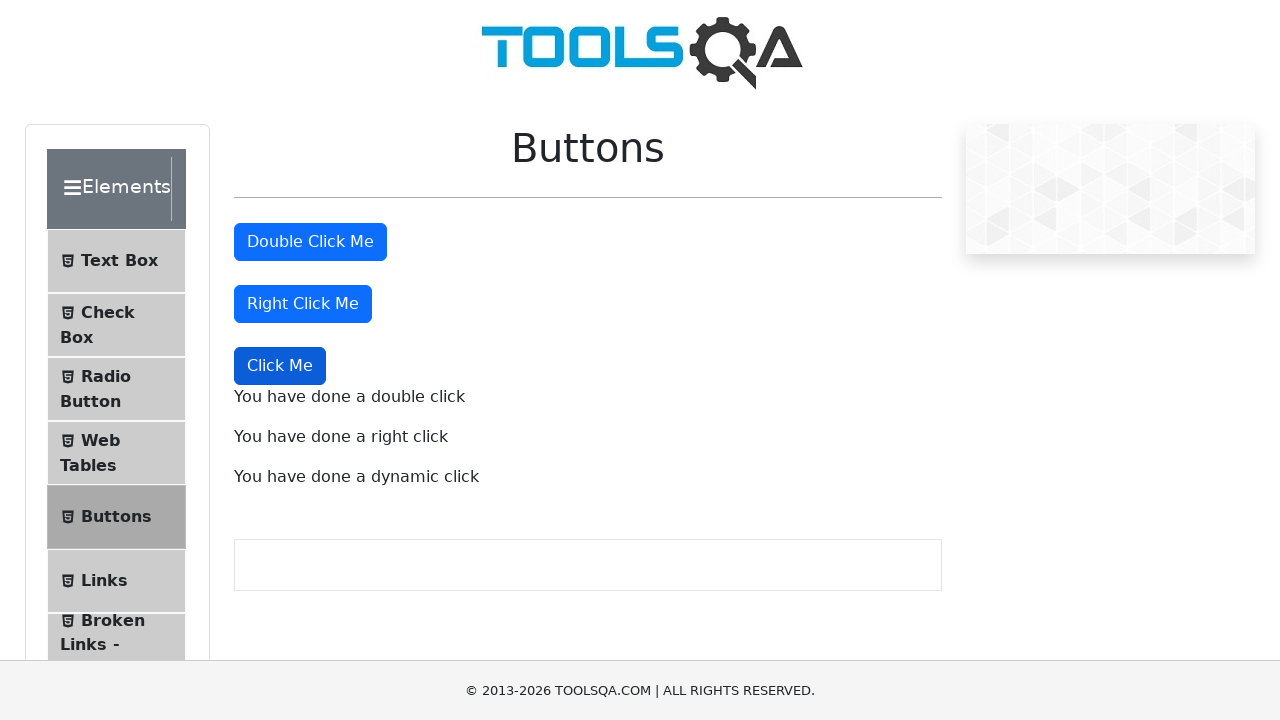